Tests AJAX functionality by clicking a button and waiting for dynamic content to appear, including both immediate and delayed text messages

Starting URL: https://v1.training-support.net/selenium/ajax

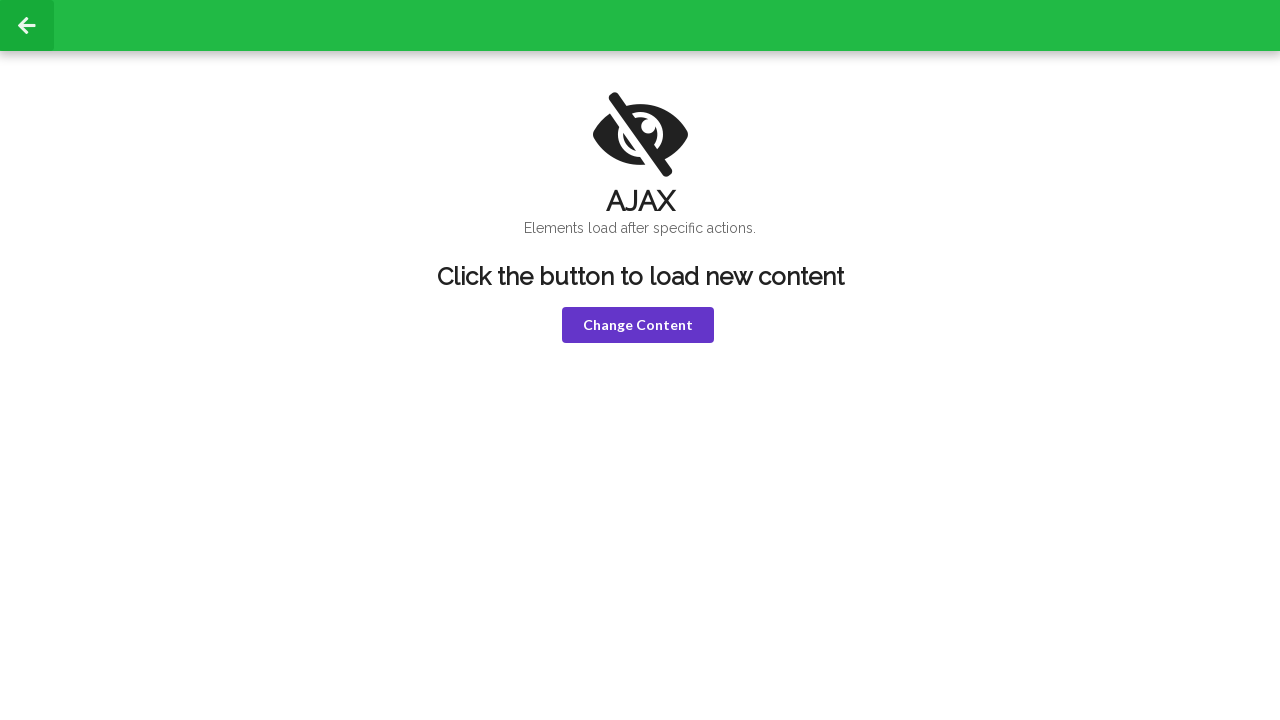

Clicked the violet button to trigger AJAX request at (638, 325) on button.violet
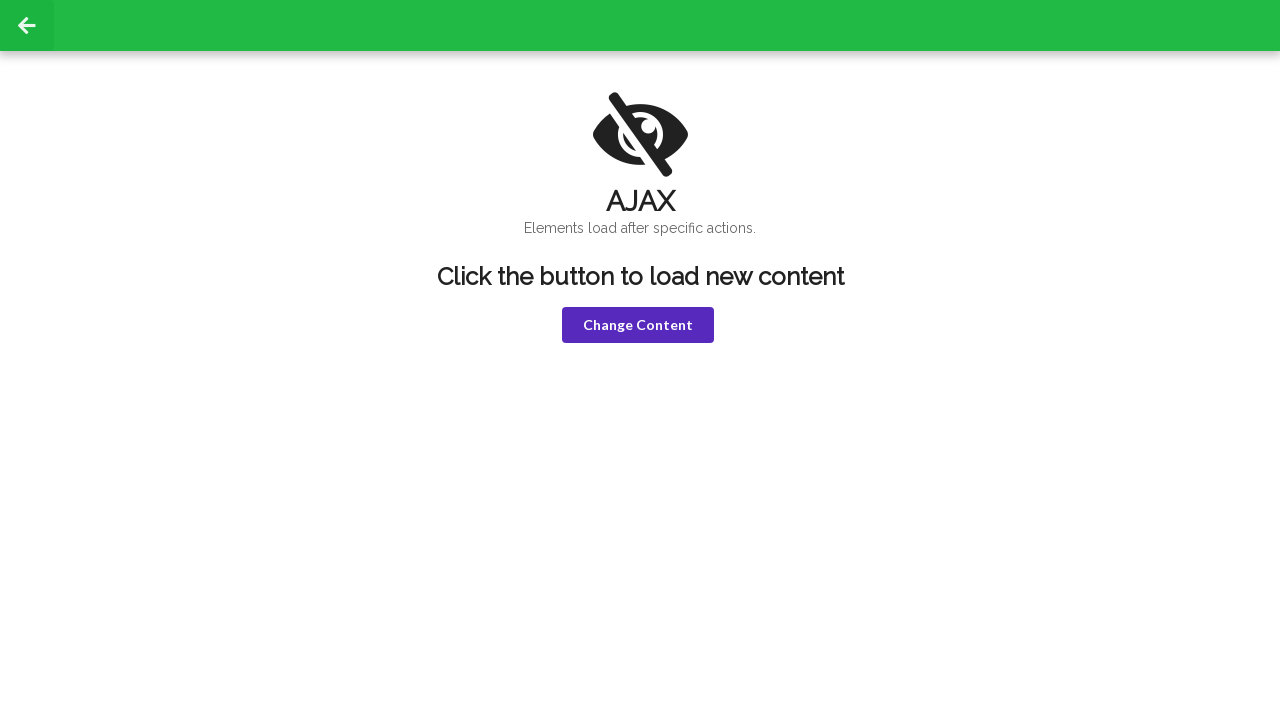

Waited for h1 header to become visible after AJAX call
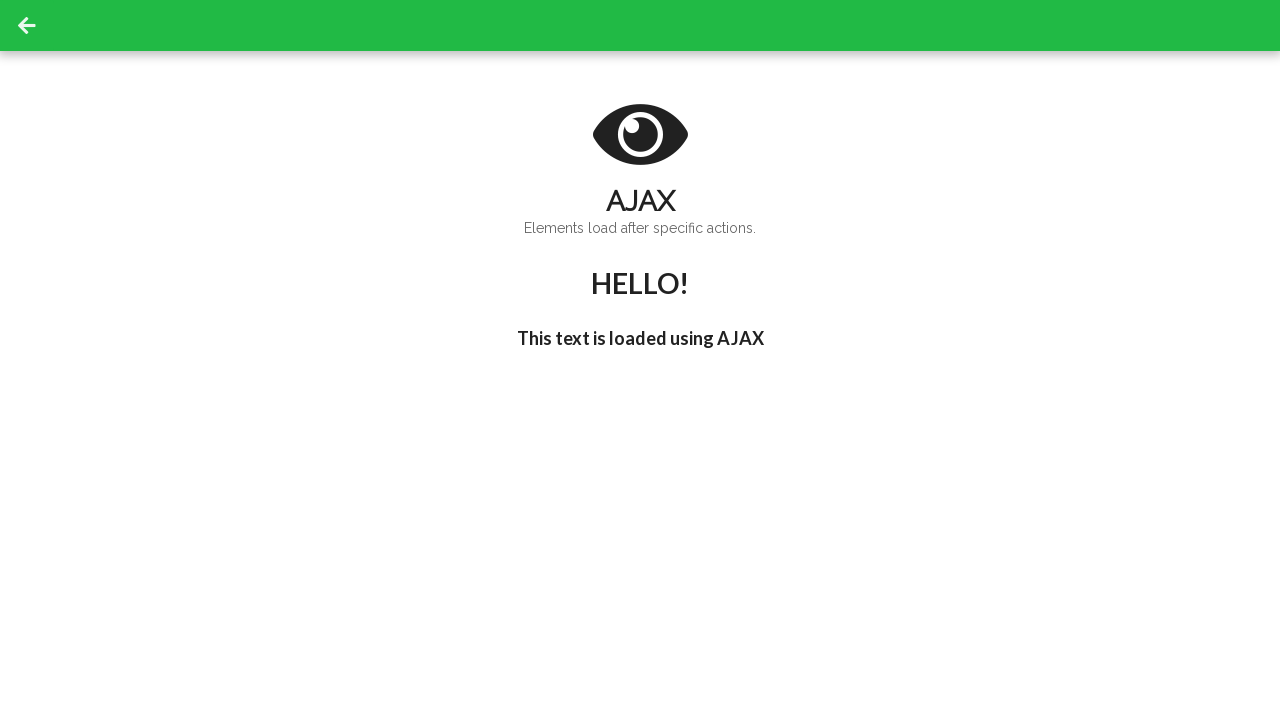

Retrieved header message text: 'HELLO!'
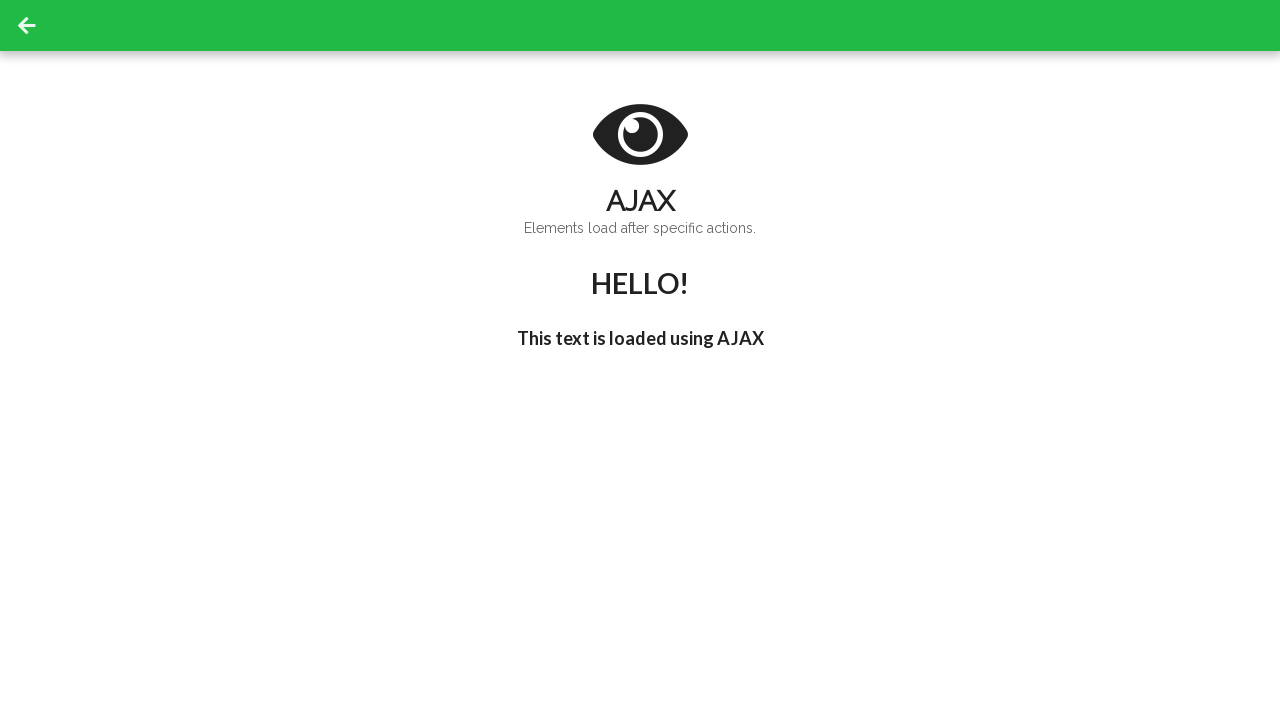

Retrieved initial h3 message: 'This text is loaded using AJAX'
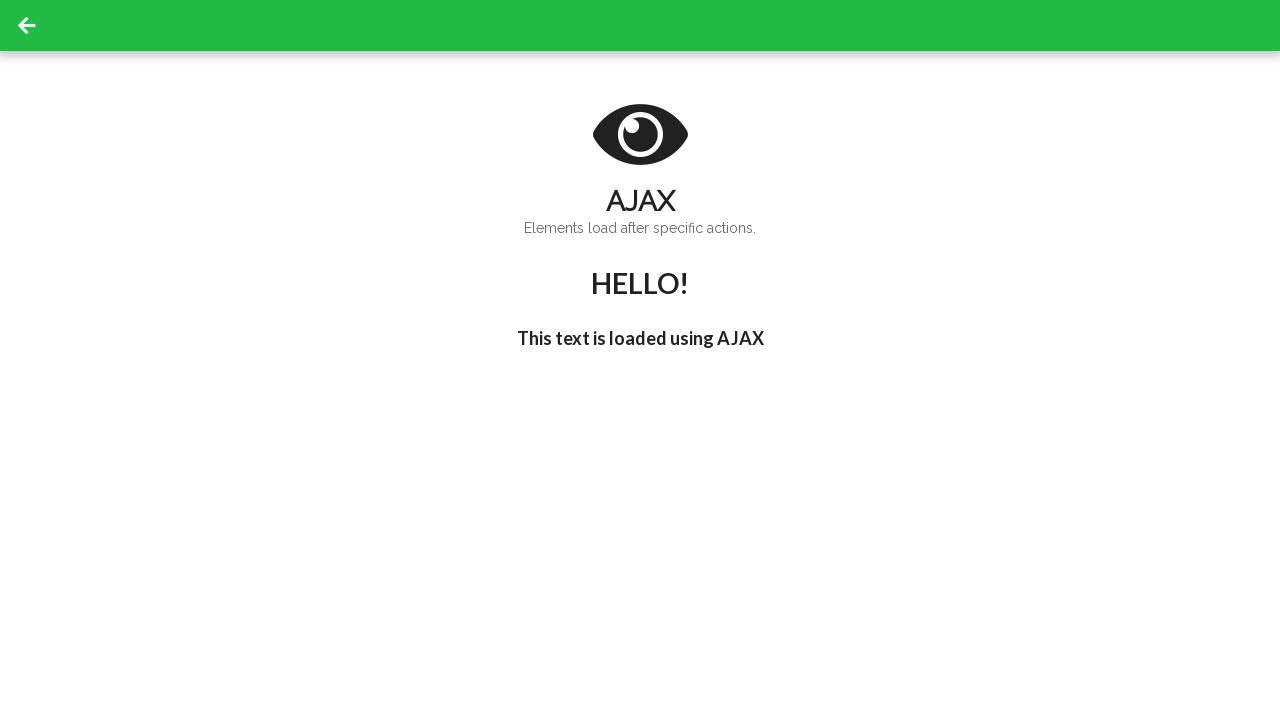

Waited for h3 text to change to include "I'm late!" message
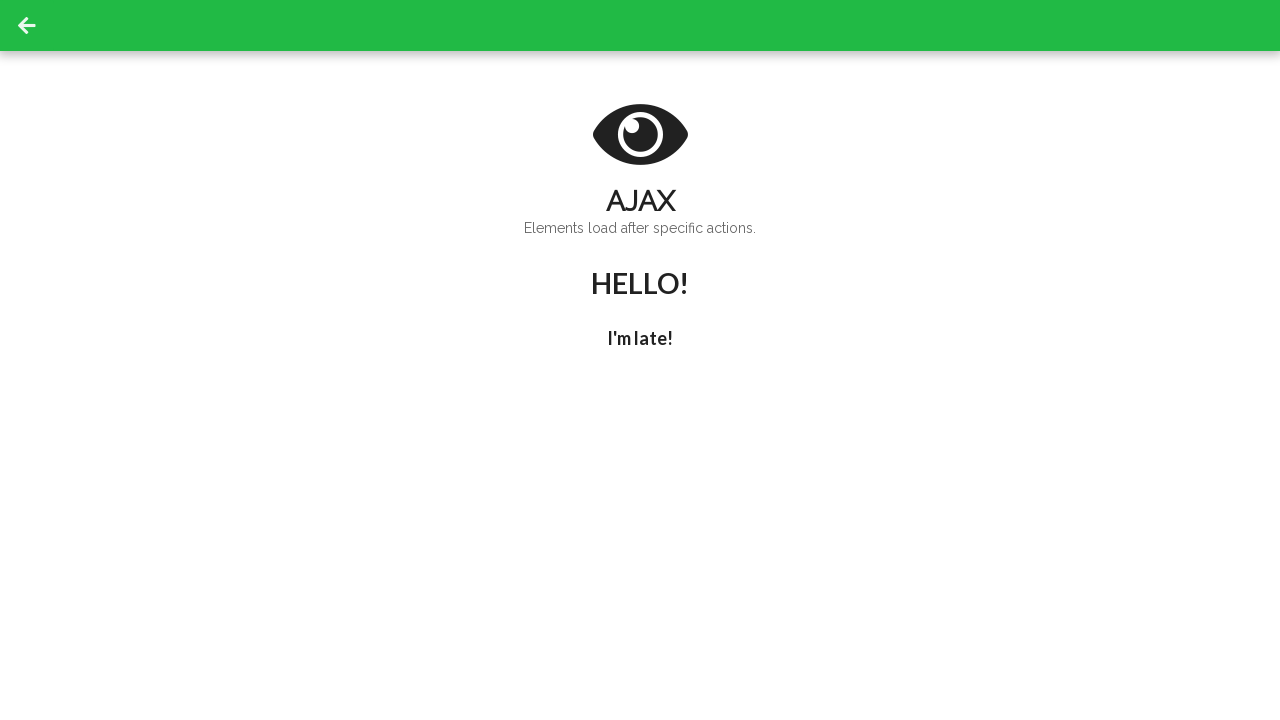

Retrieved updated delayed message: 'I'm late!'
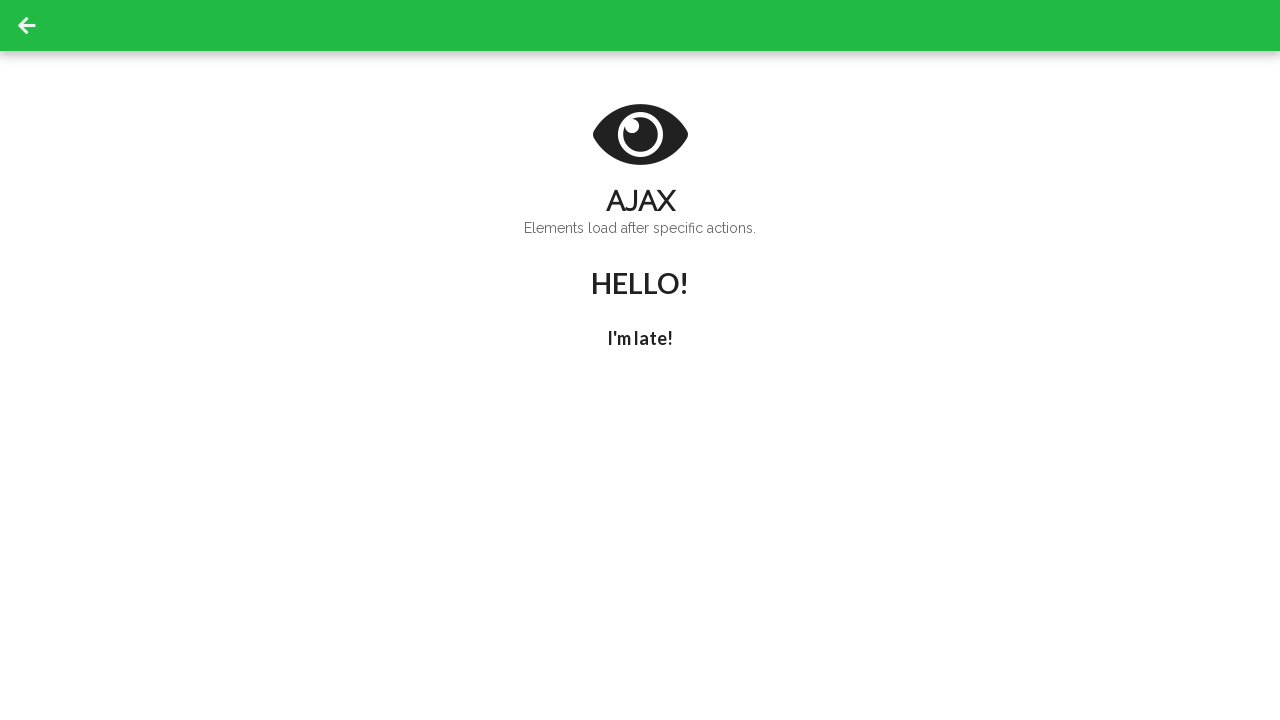

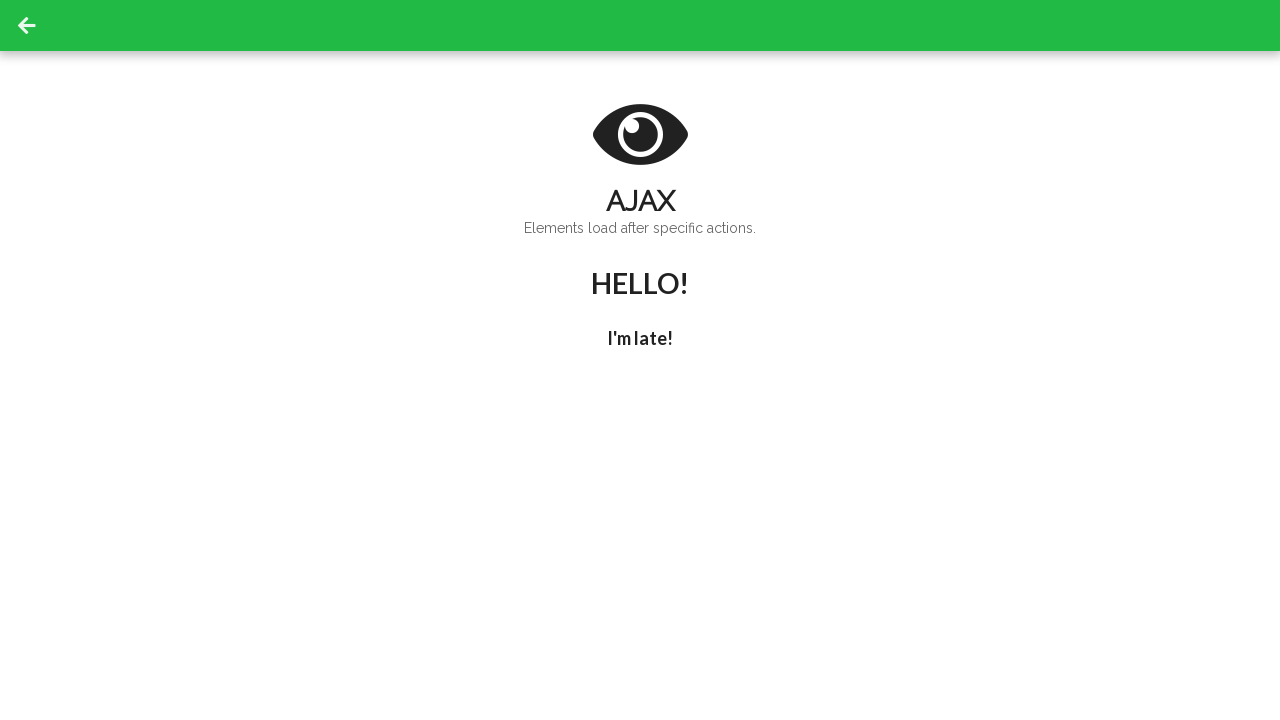